Tests scroll operations by navigating to a tutorials website, scrolling to the "Recent Posts" element, and highlighting it with a colored background.

Starting URL: https://www.hyrtutorials.com/

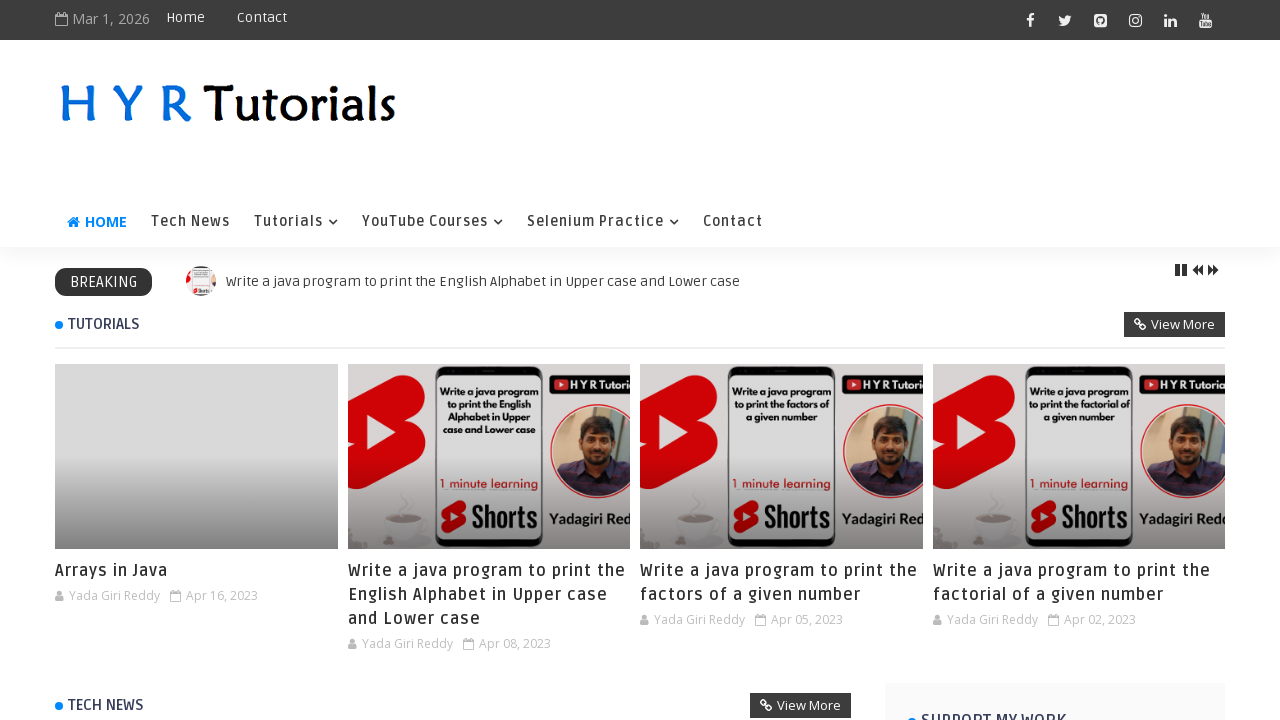

Waited for page to load (domcontentloaded)
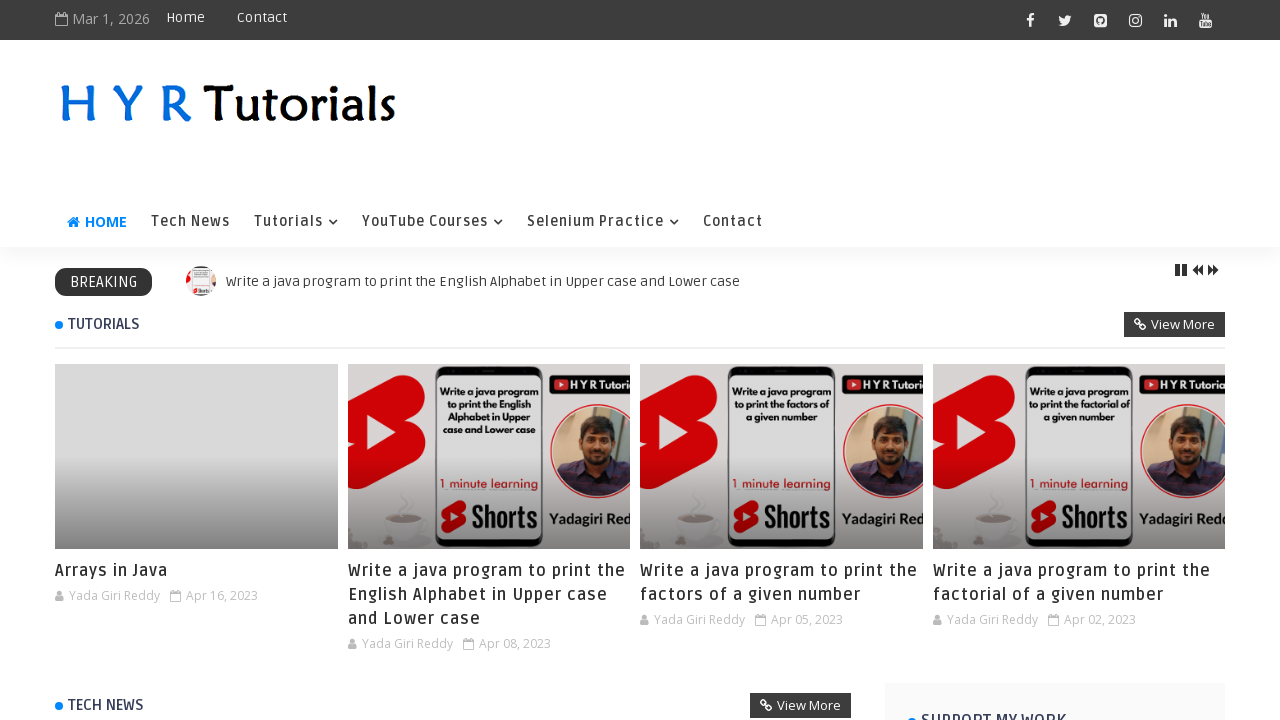

Located 'Recent Posts' element
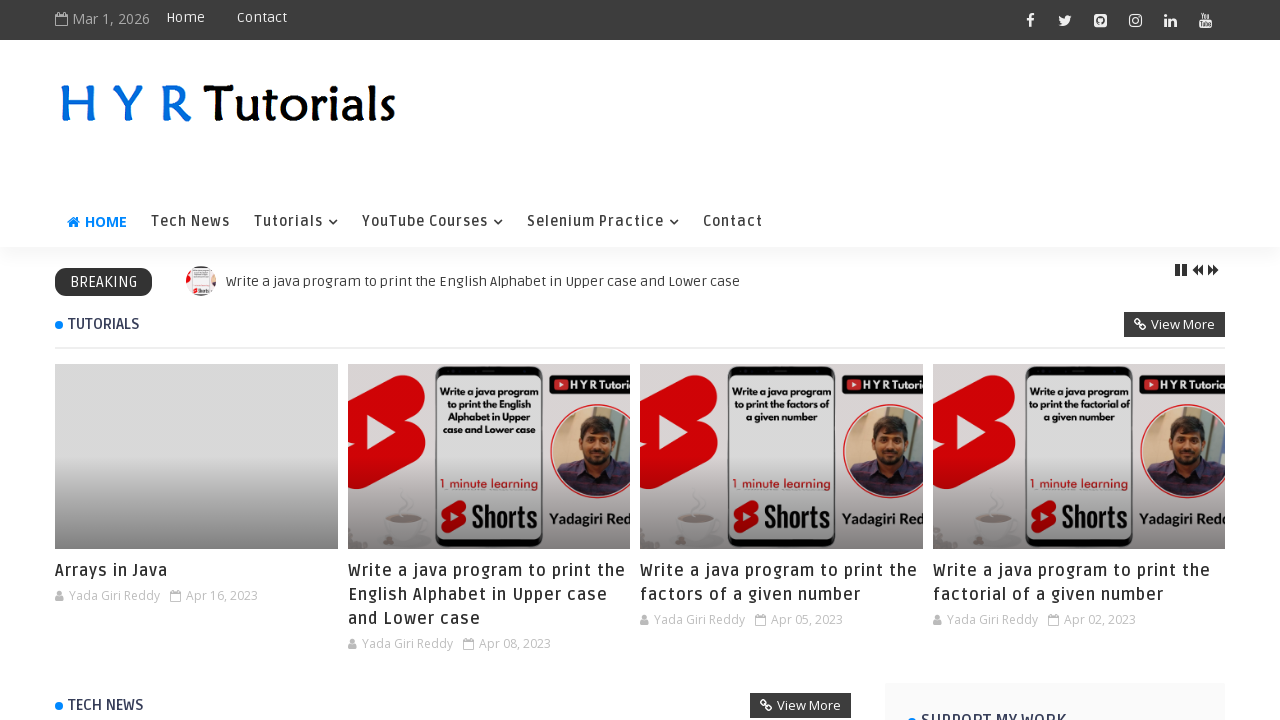

Scrolled to 'Recent Posts' element
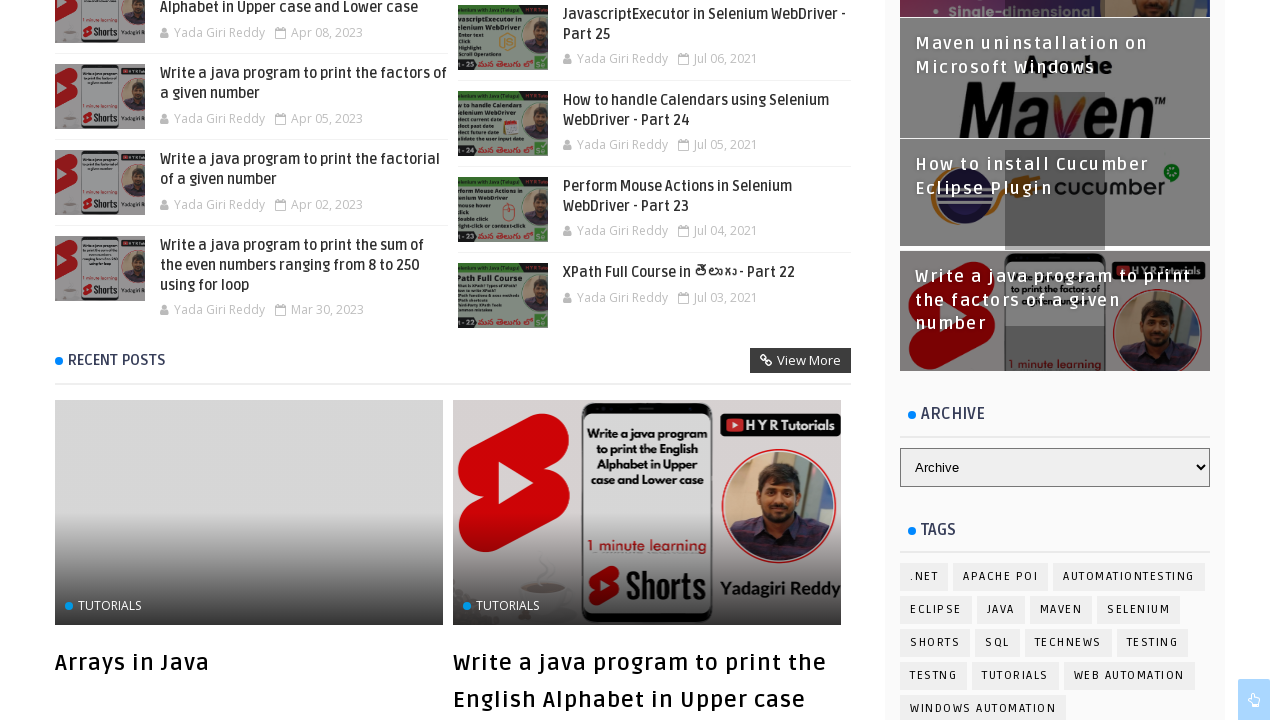

Highlighted 'Recent Posts' element with red text and yellow background
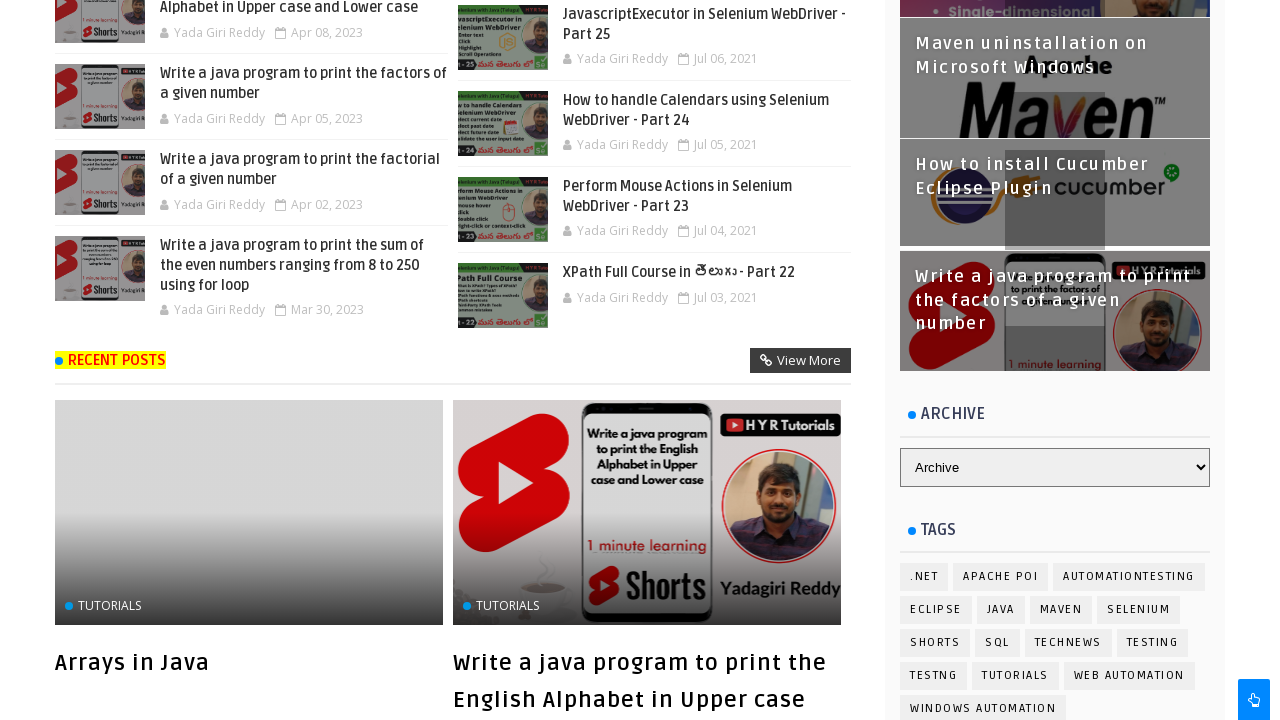

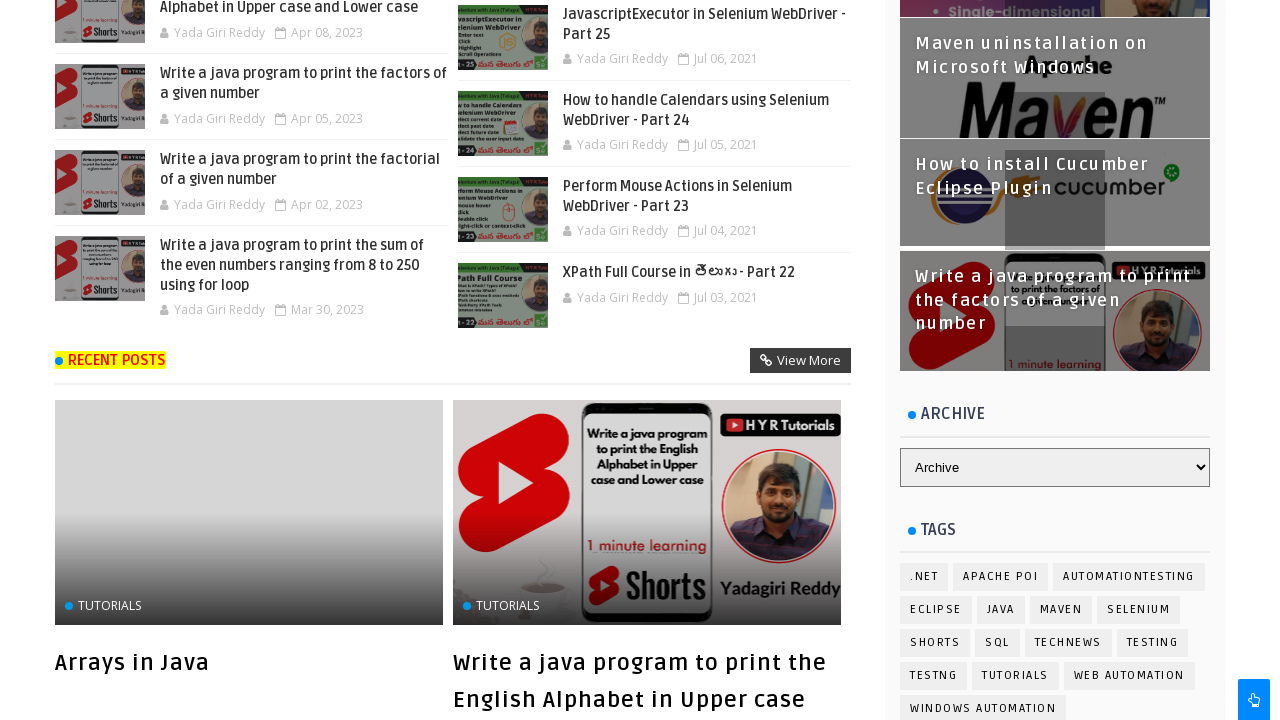